Tests the search box functionality by entering a search query and submitting

Starting URL: https://deens-master.now.sh/

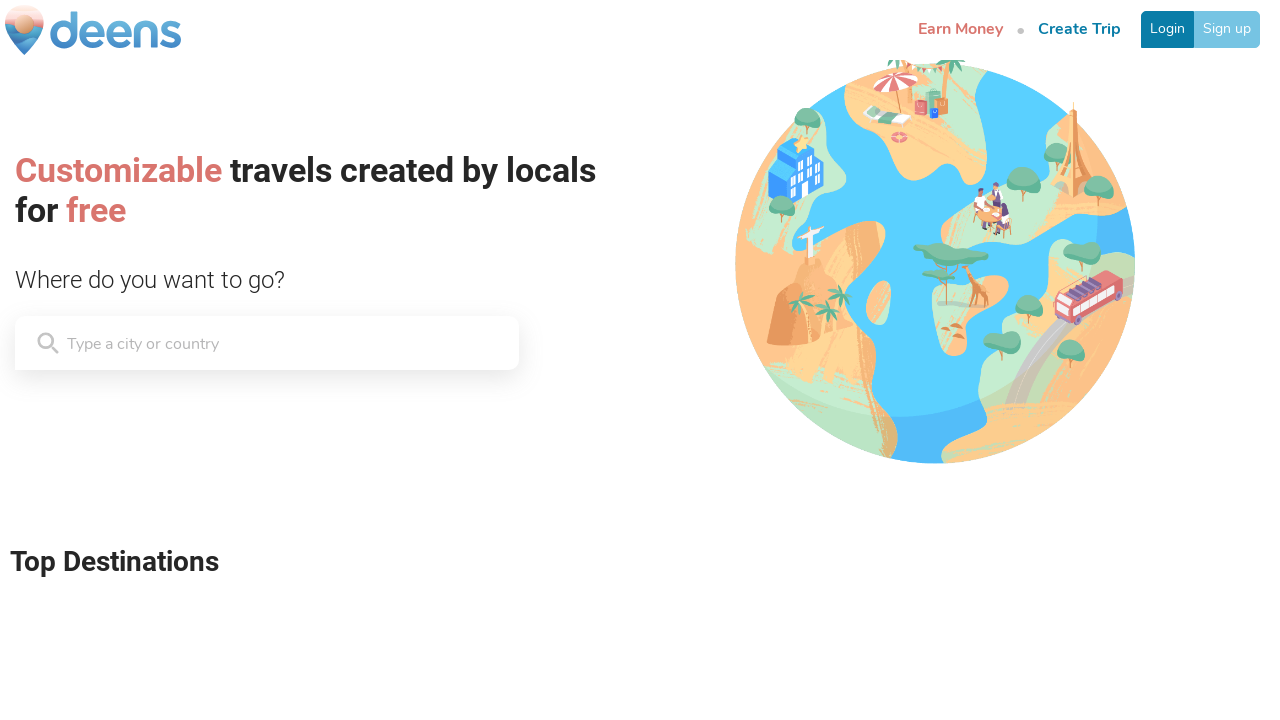

Clicked on the search box at (167, 343) on xpath=//*[@class='HomeSearch__Input-kuDdmy dEnusz']
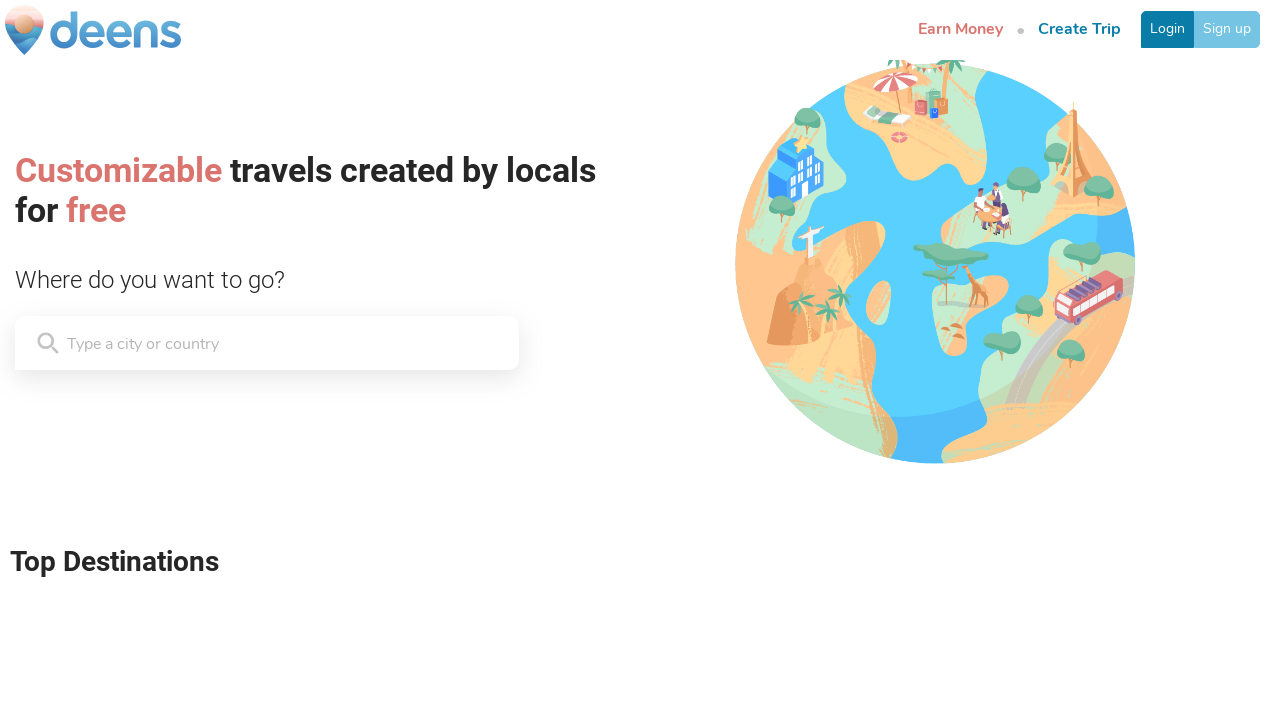

Entered search query 'London,UK' in the search box on xpath=//*[@class='HomeSearch__Input-kuDdmy dEnusz']
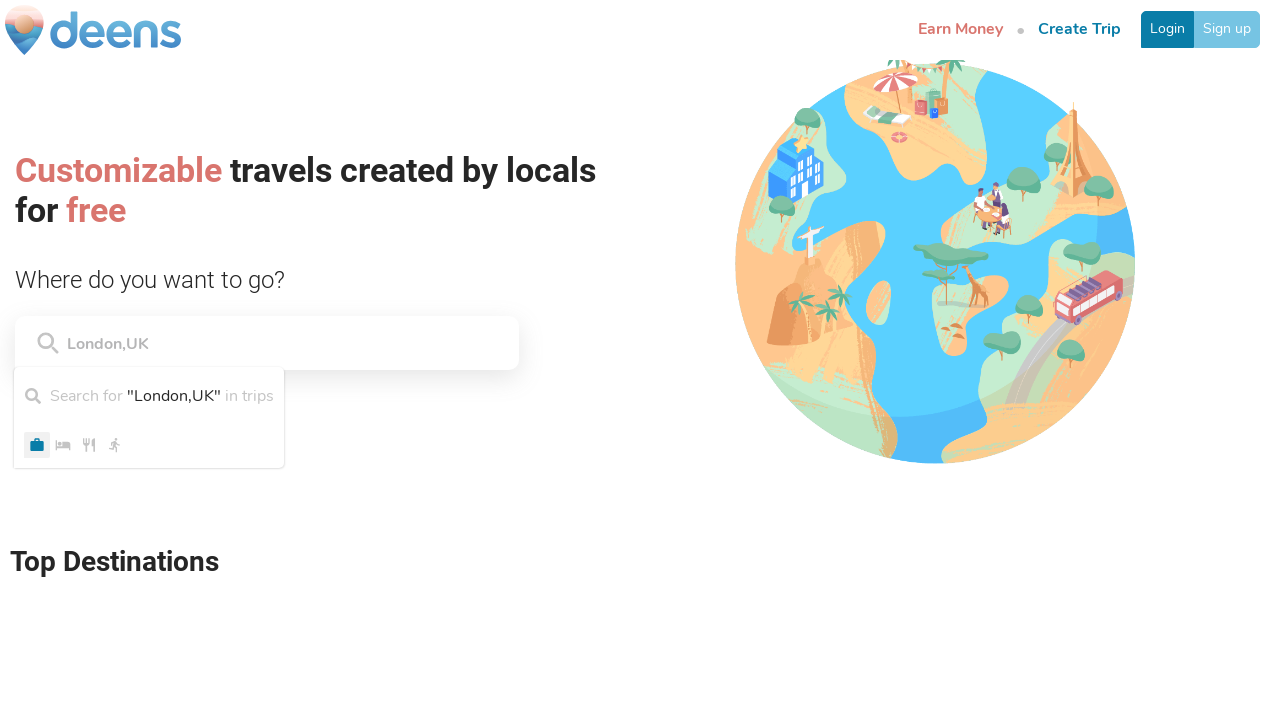

Pressed Enter to submit the search query on xpath=//*[@class='HomeSearch__Input-kuDdmy dEnusz']
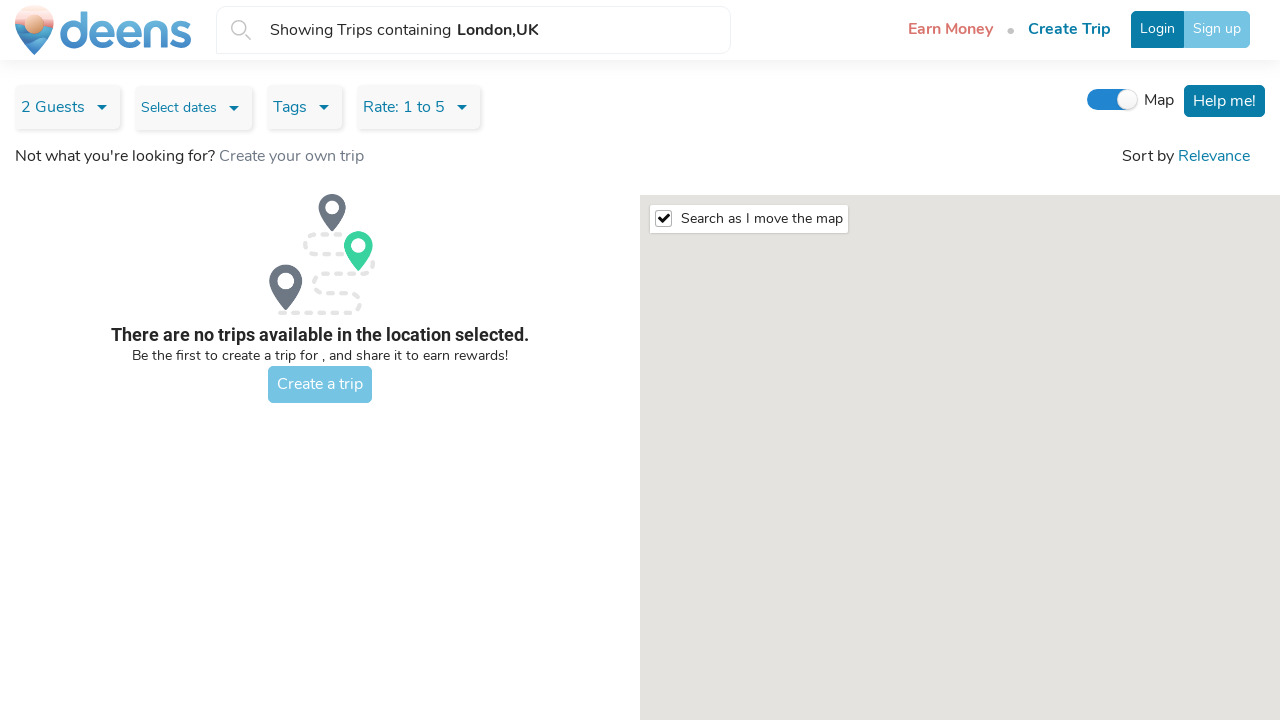

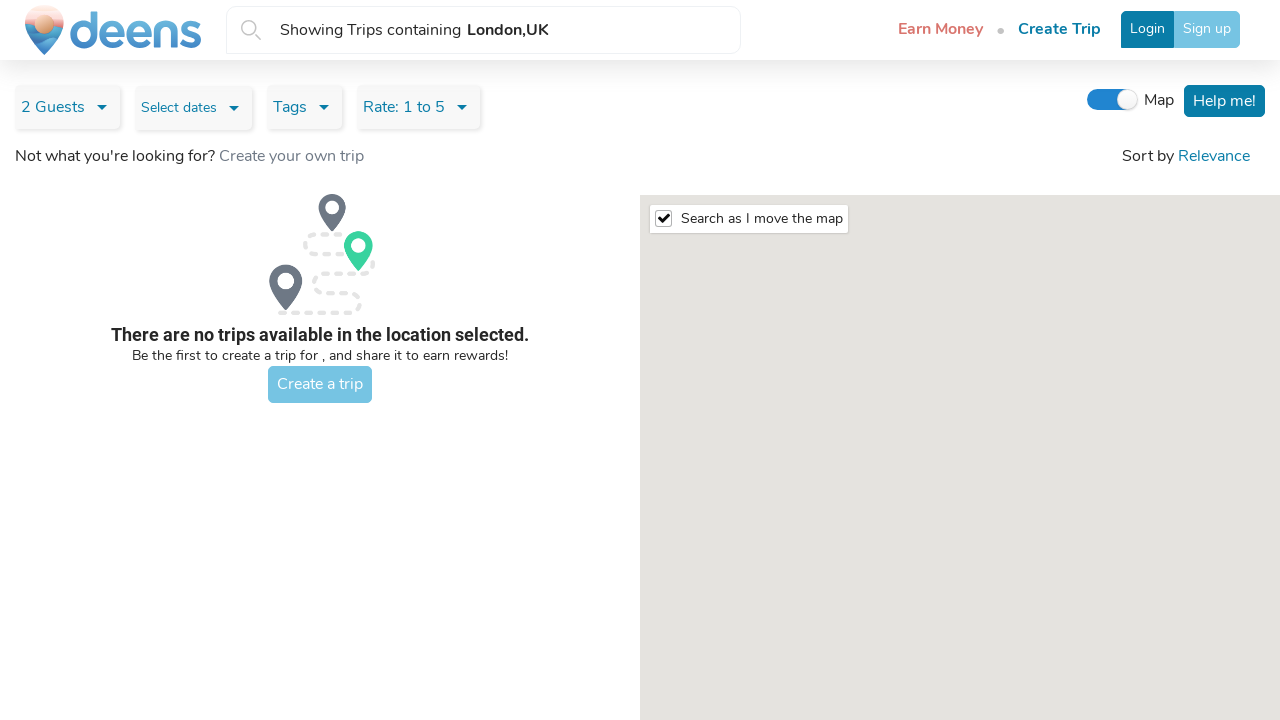